Navigates to Bluefly e-commerce website and verifies the page loads

Starting URL: http://www.bluefly.com

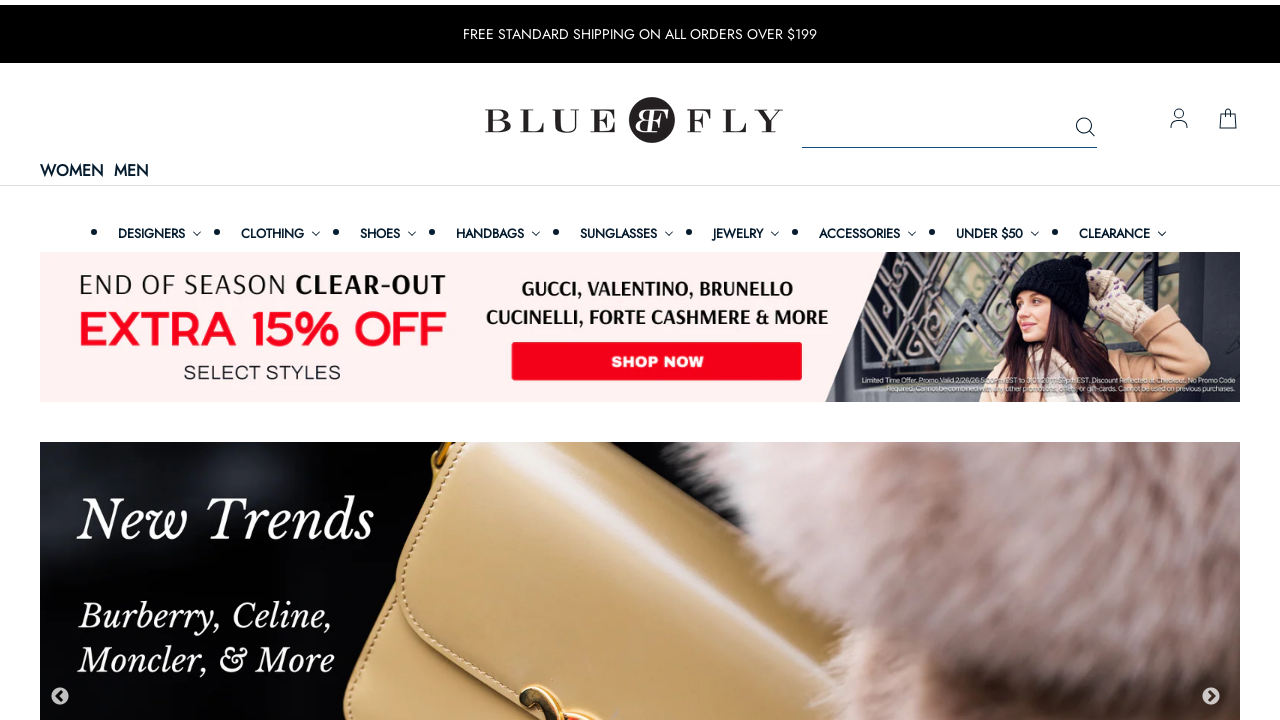

Waited for page to reach domcontentloaded state
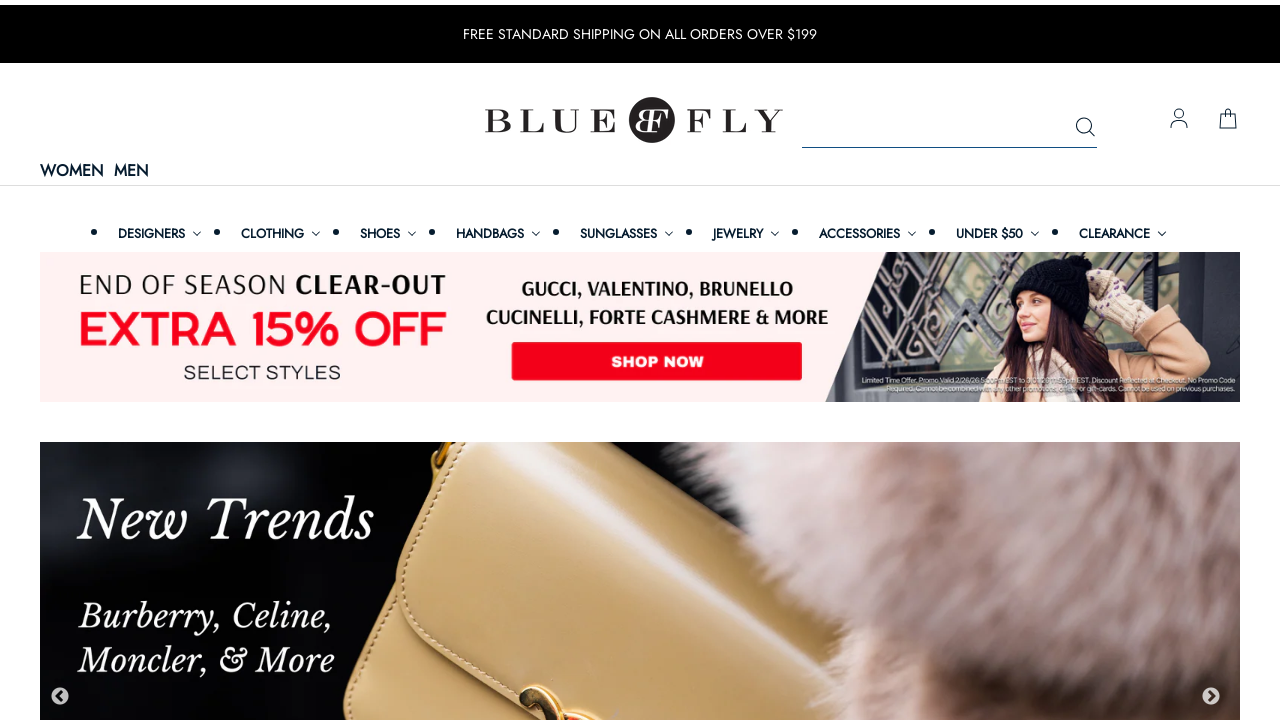

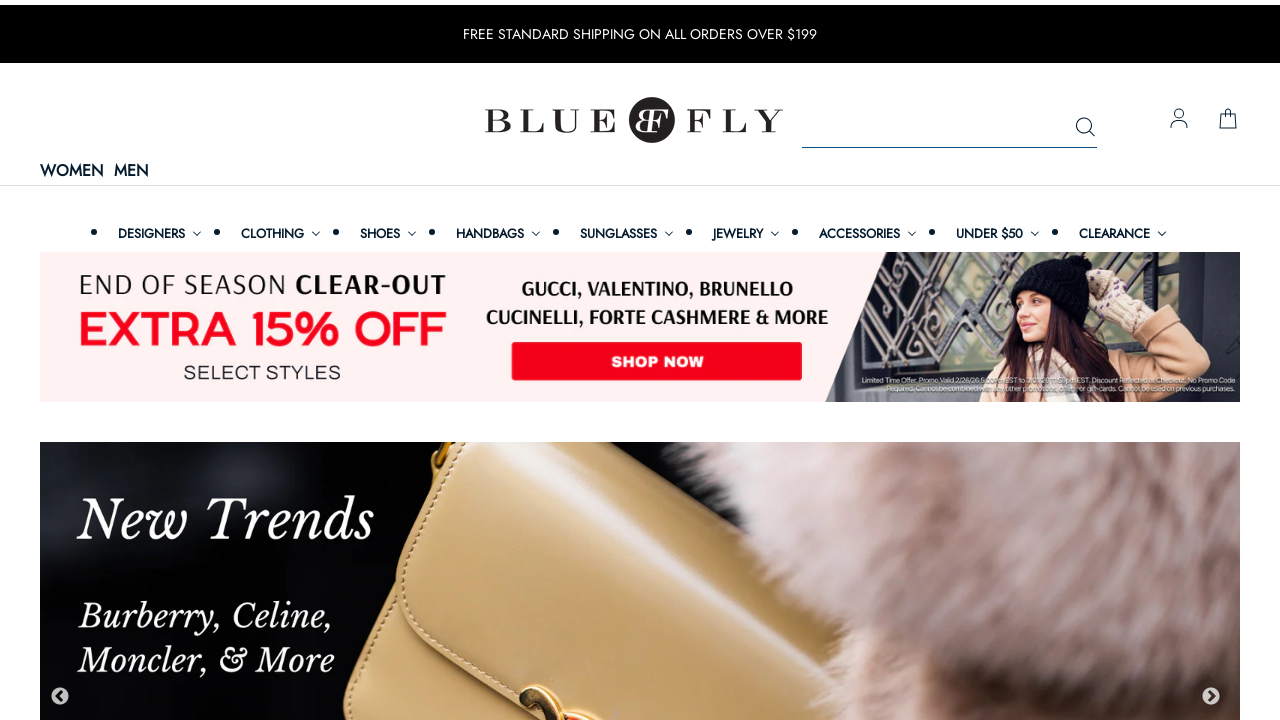